Navigates to the music section of the Ginza website

Starting URL: https://www.ginza.se/music

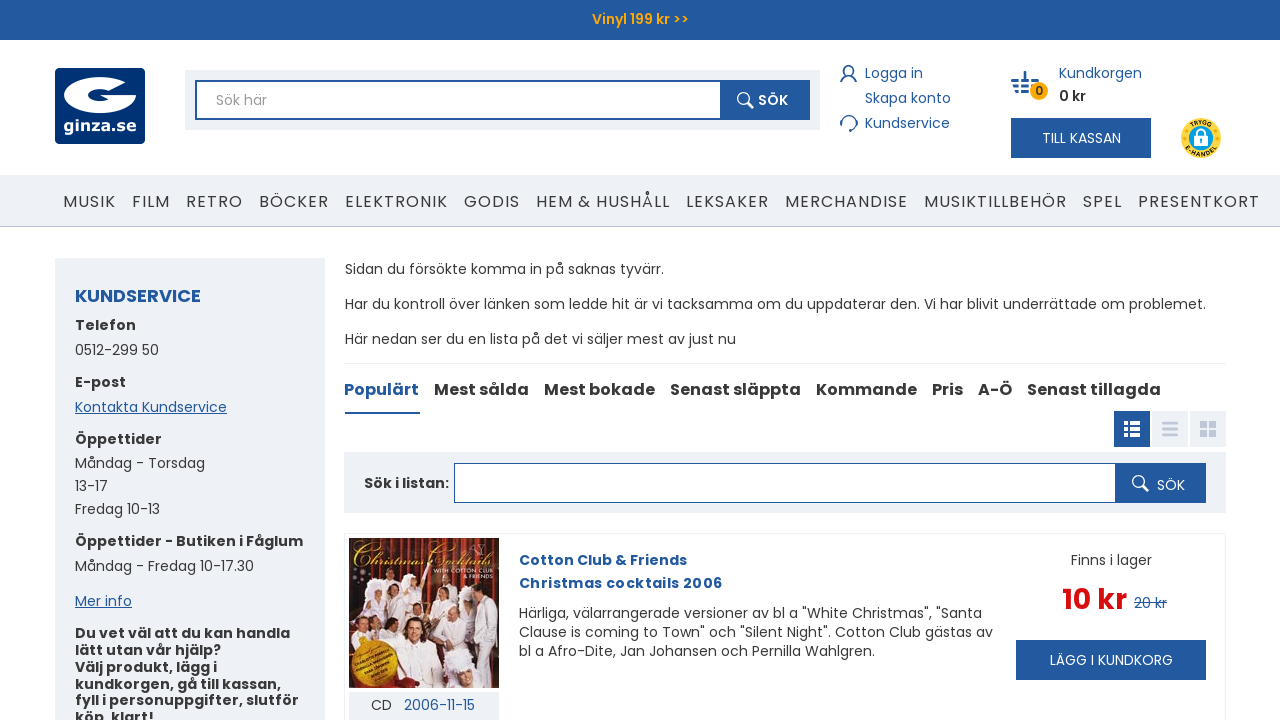

Navigated to Ginza music section
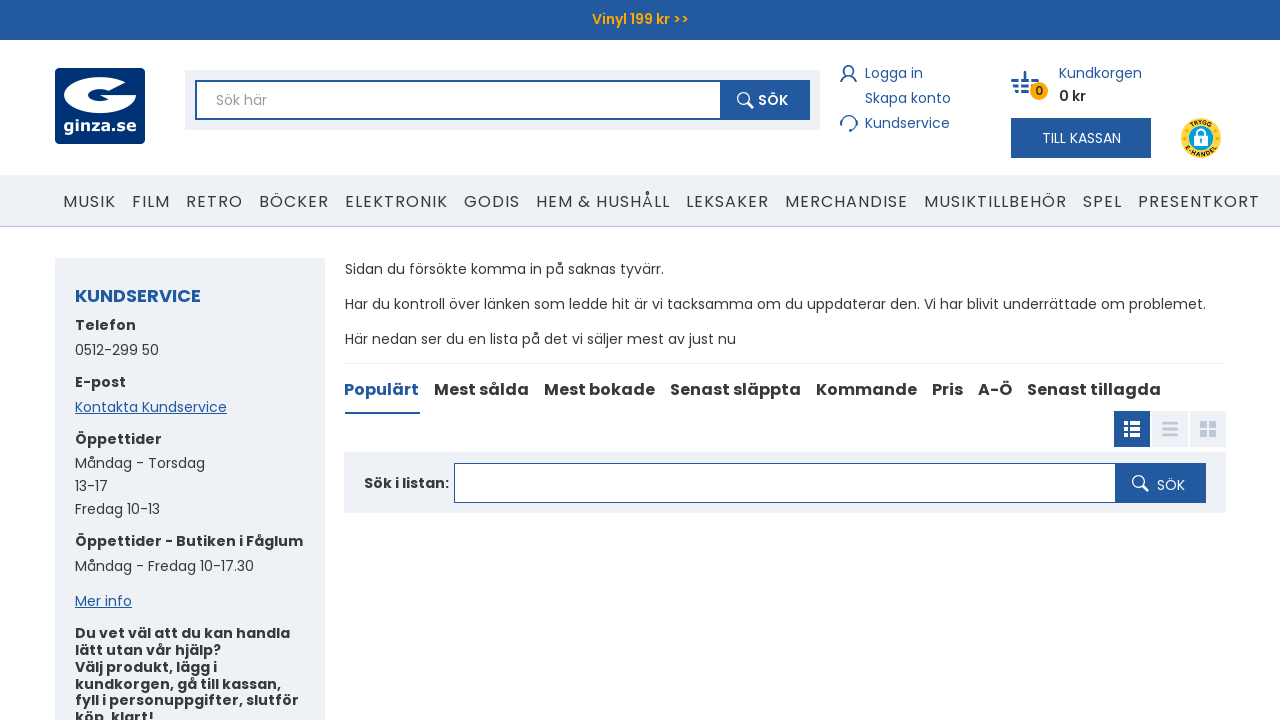

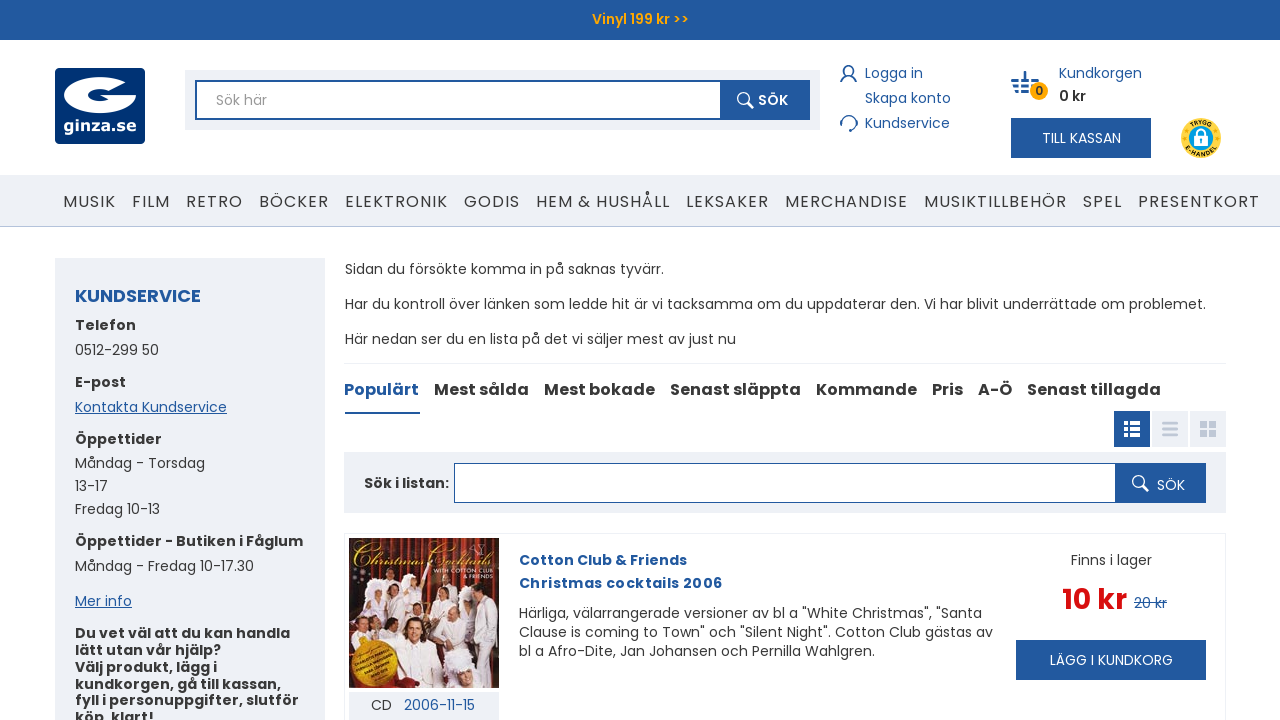